Navigates to CodeWithHarry website and maximizes the browser window. The original script takes a screenshot, but this is rewritten to focus on the navigation action.

Starting URL: https://codewithharry.com

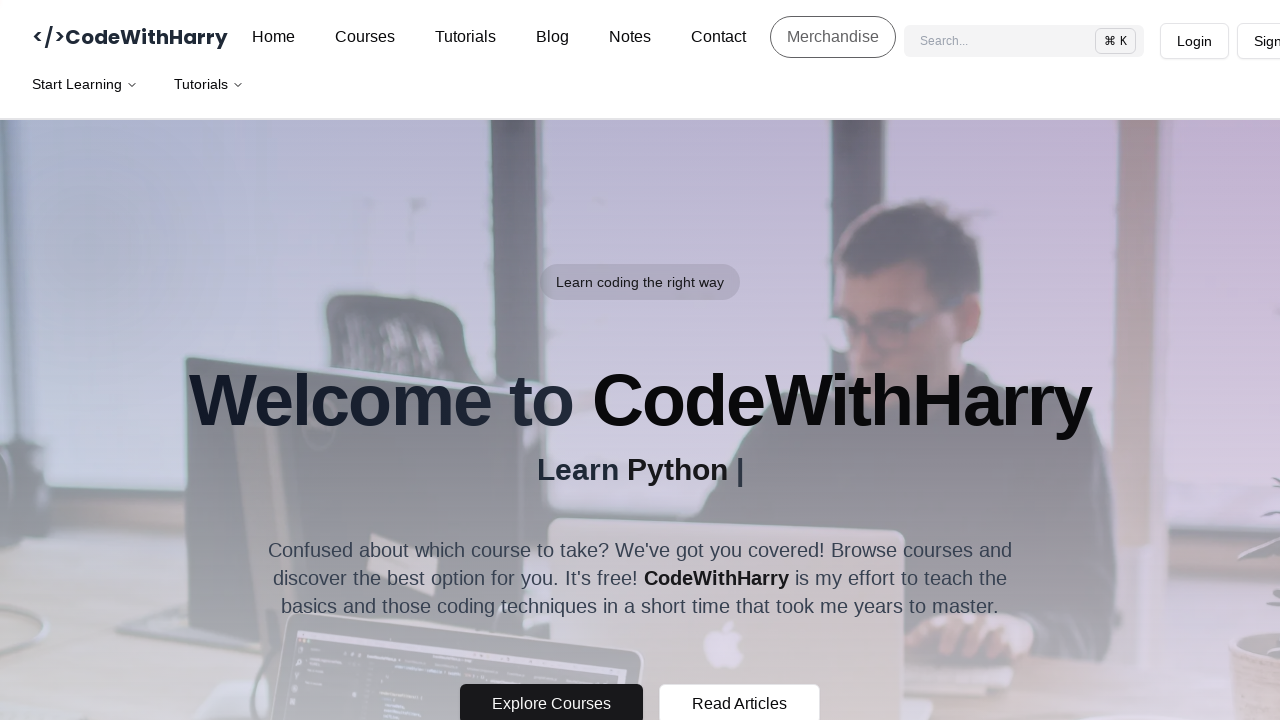

Waited for page to fully load (networkidle state)
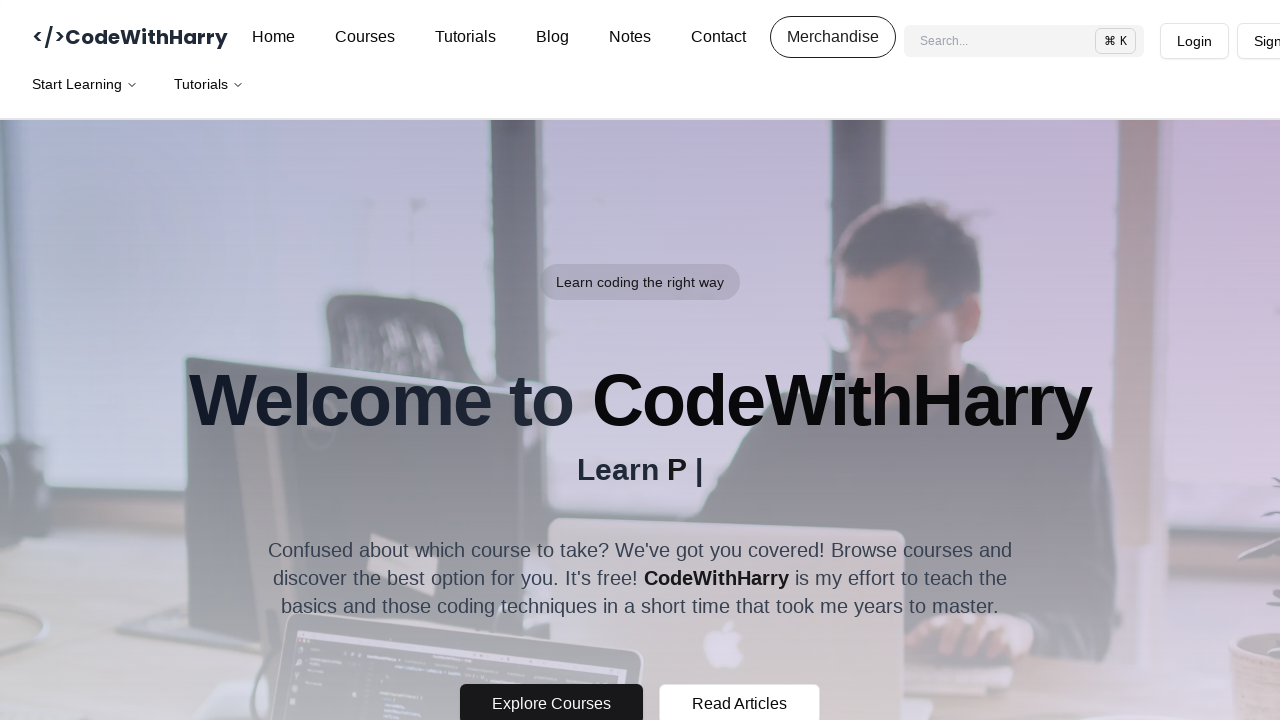

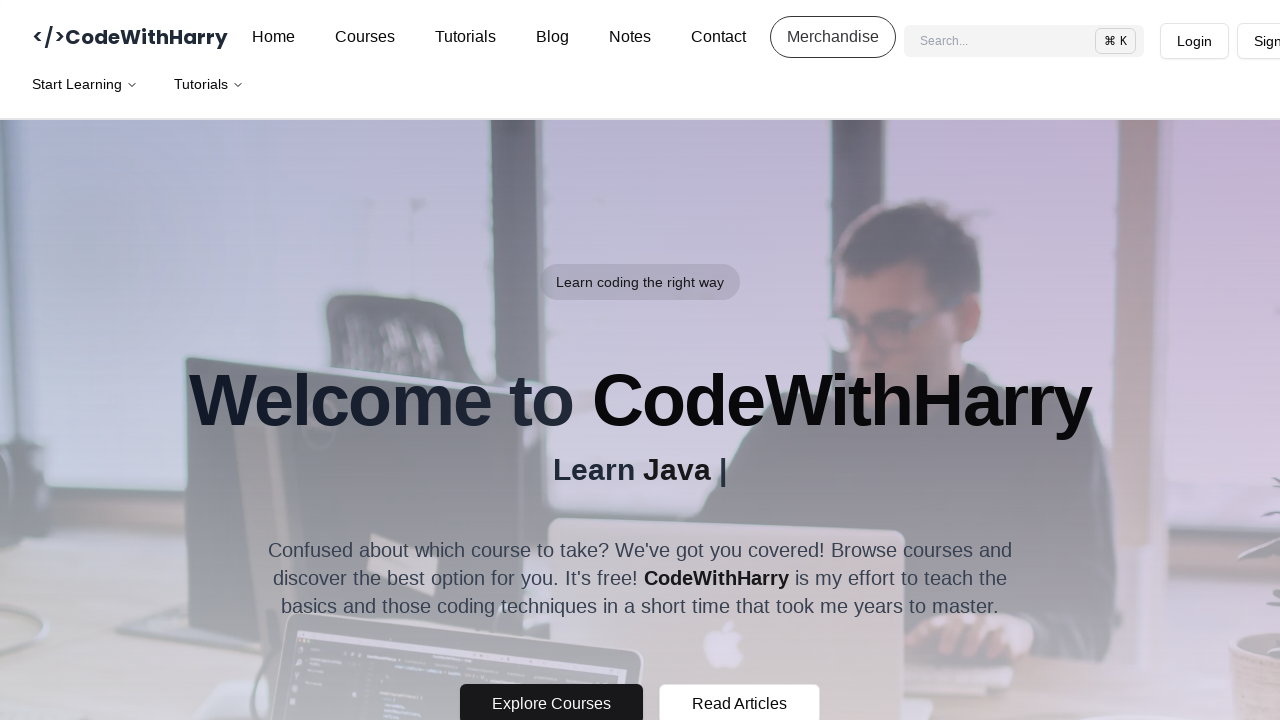